Navigates to Form Authentication page and verifies the page title

Starting URL: https://the-internet.herokuapp.com/

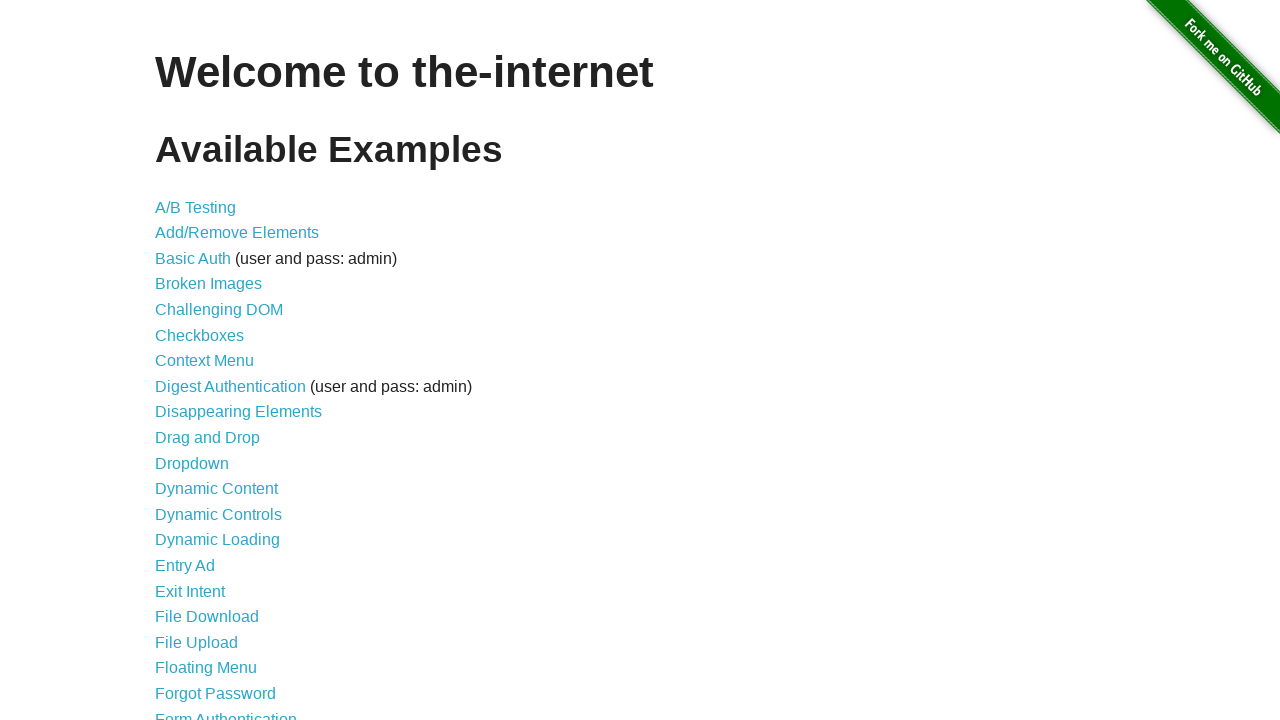

Clicked on Form Authentication link at (226, 712) on text=Form Authentication
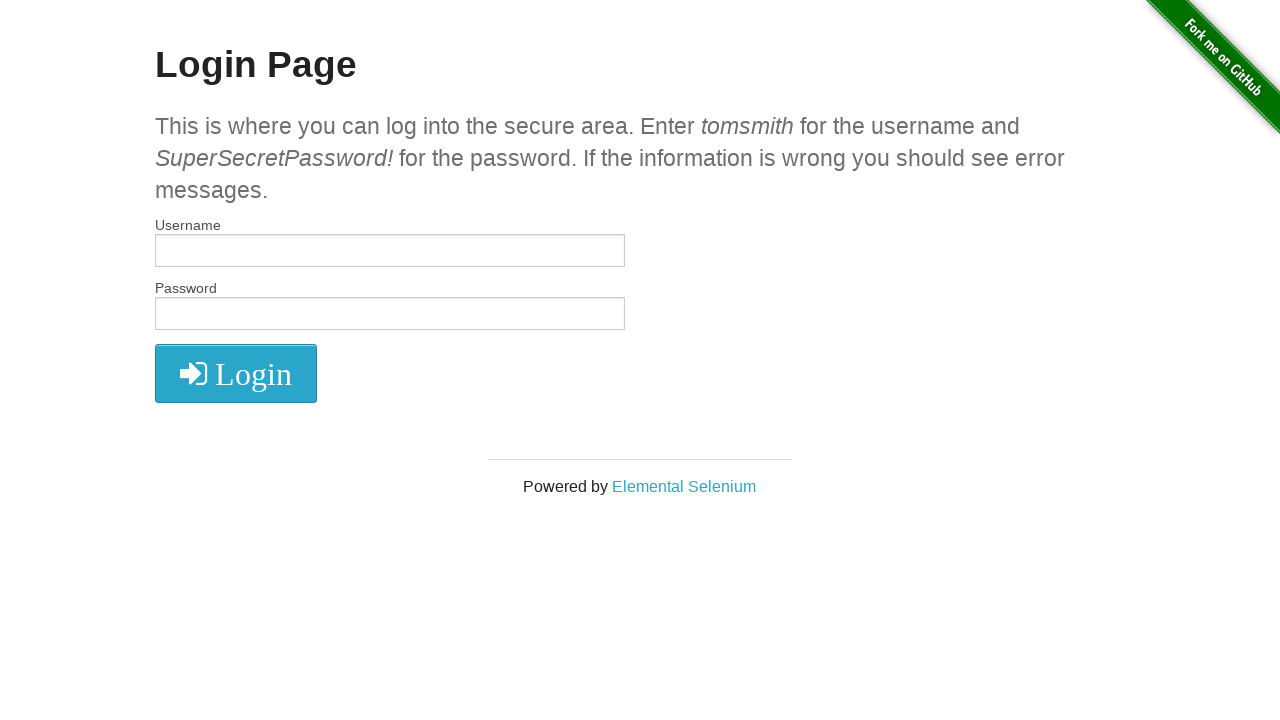

Form Authentication page loaded
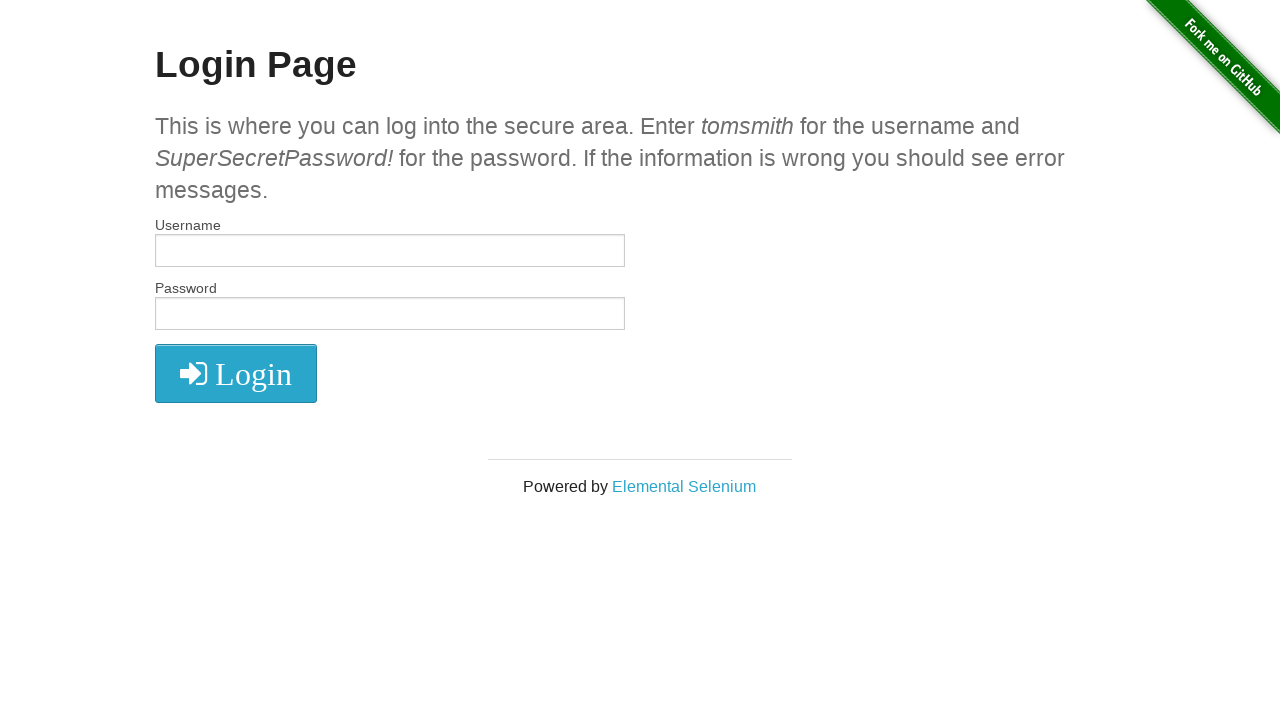

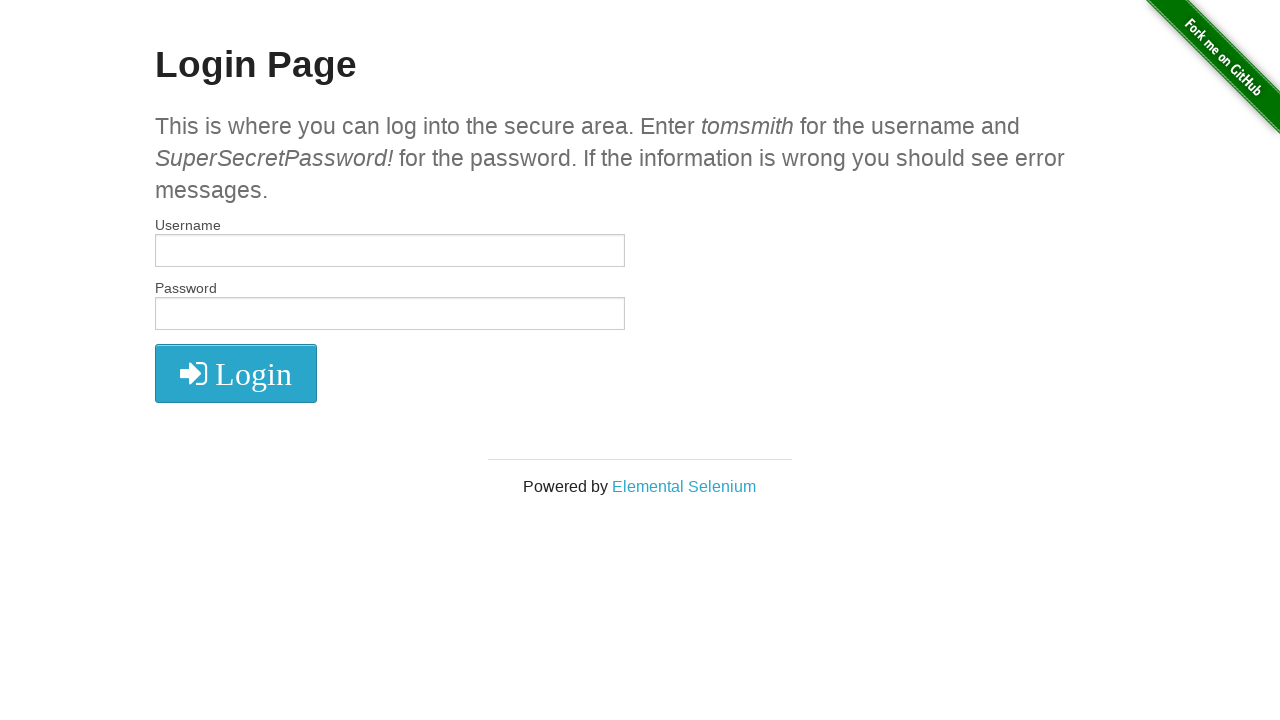